Navigates to the OnePlus India homepage and verifies the page loads successfully

Starting URL: https://www.oneplus.in/

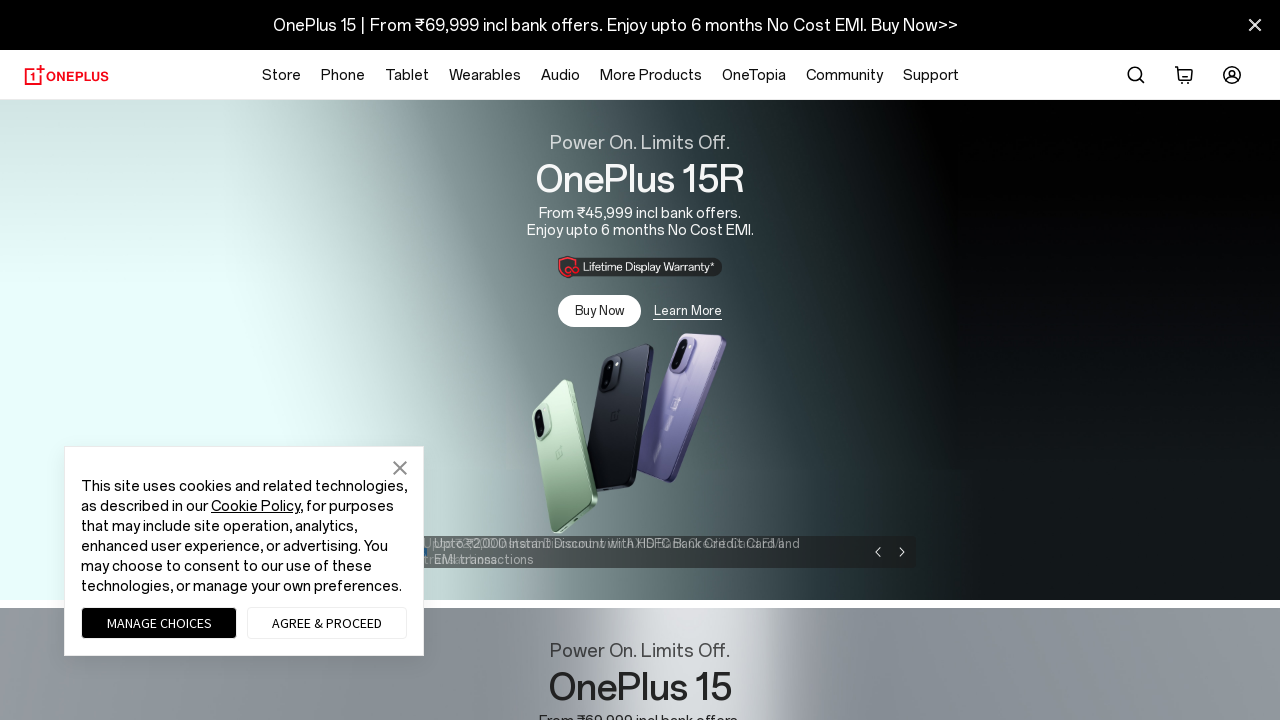

Waited for OnePlus India homepage to load completely (domcontentloaded)
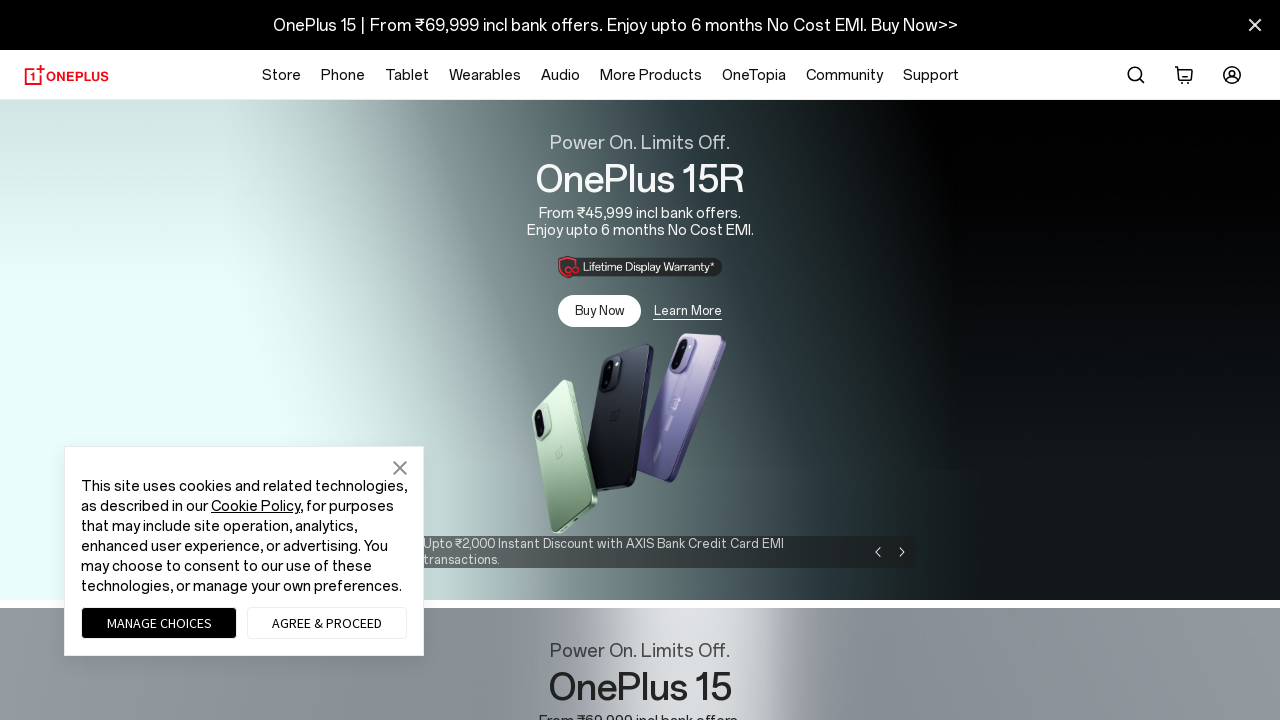

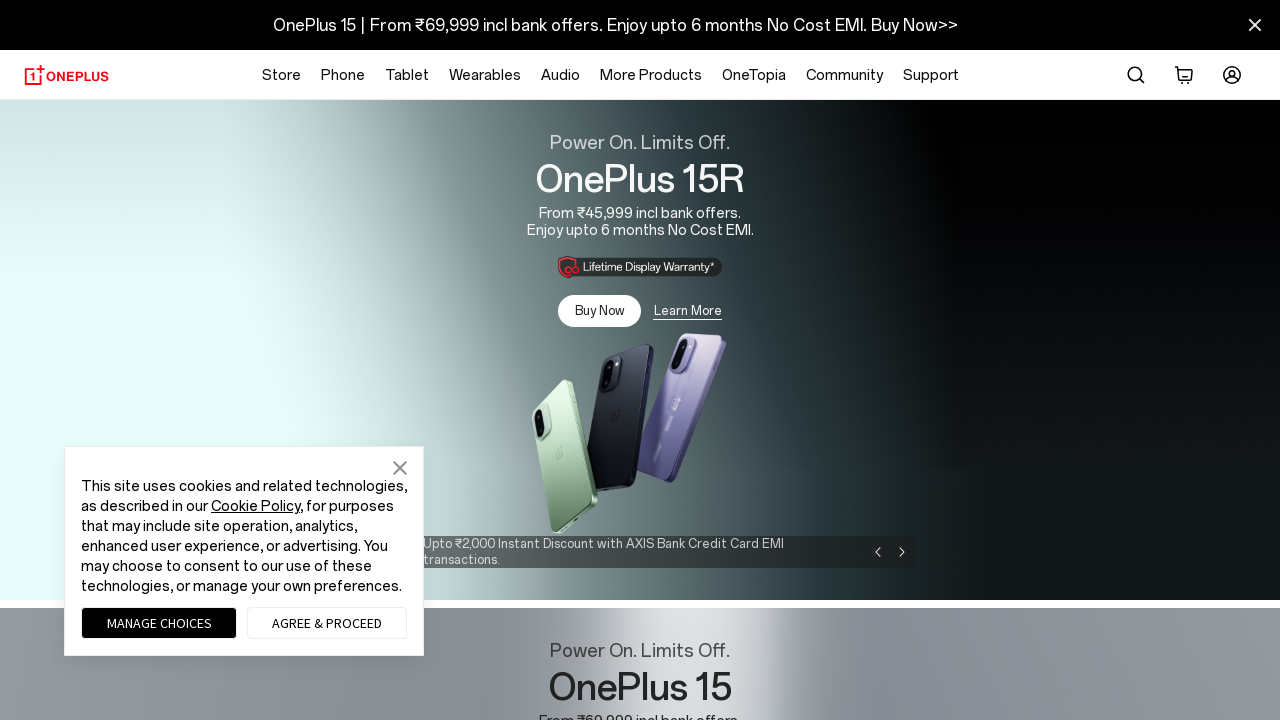